Navigates to AliExpress homepage and waits briefly

Starting URL: https://aliexpress.com/

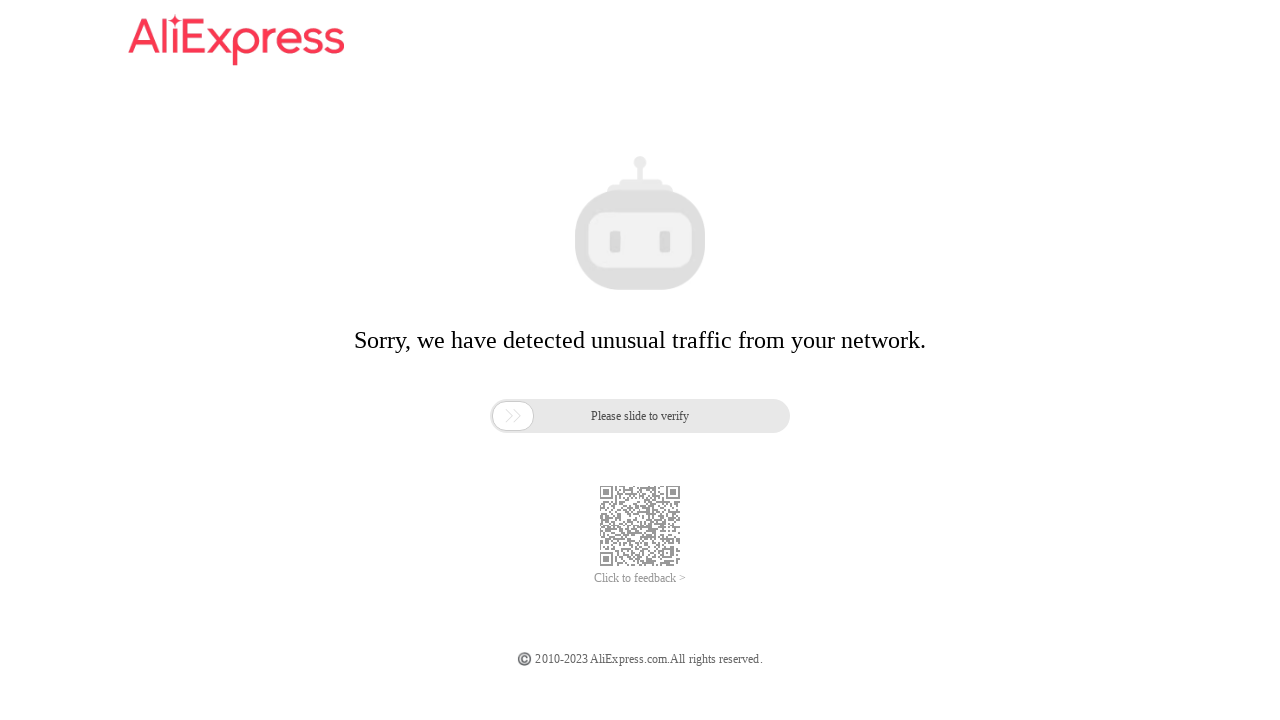

Waited for AliExpress homepage to fully load (networkidle state)
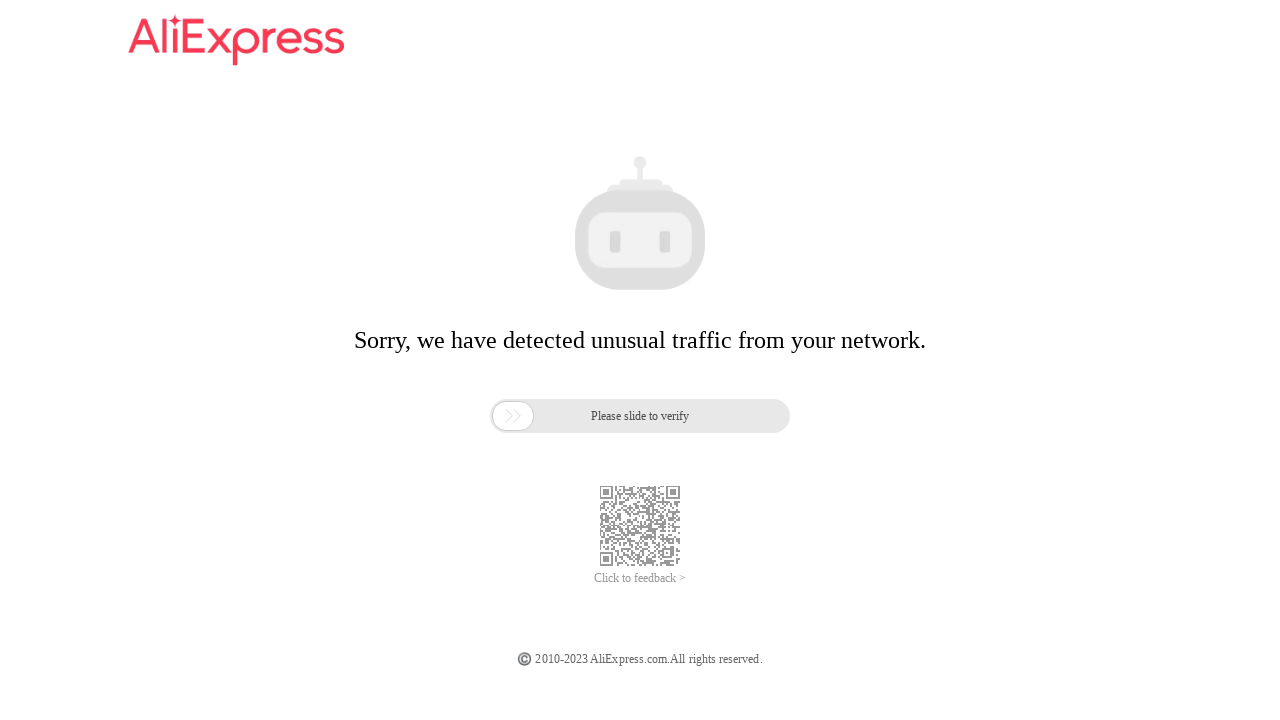

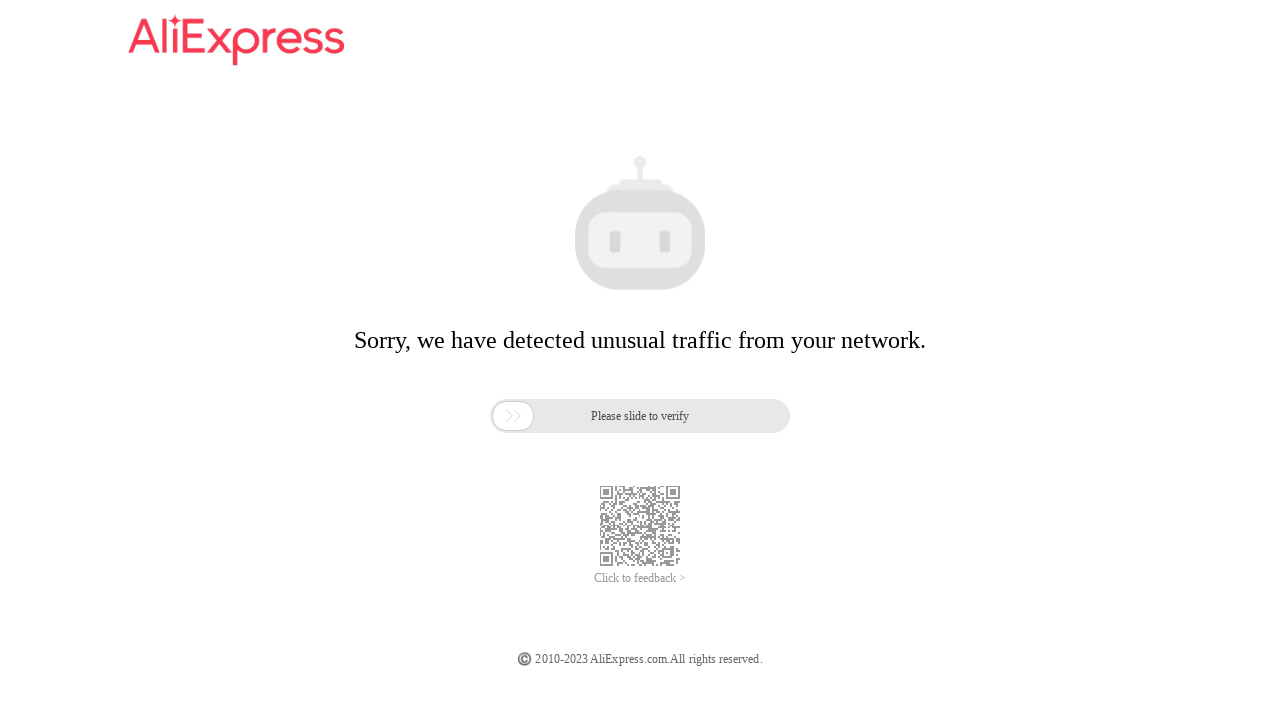